Tests handling of a prompt dialog by clicking a button, entering text into the prompt, and accepting it

Starting URL: https://testautomationpractice.blogspot.com/

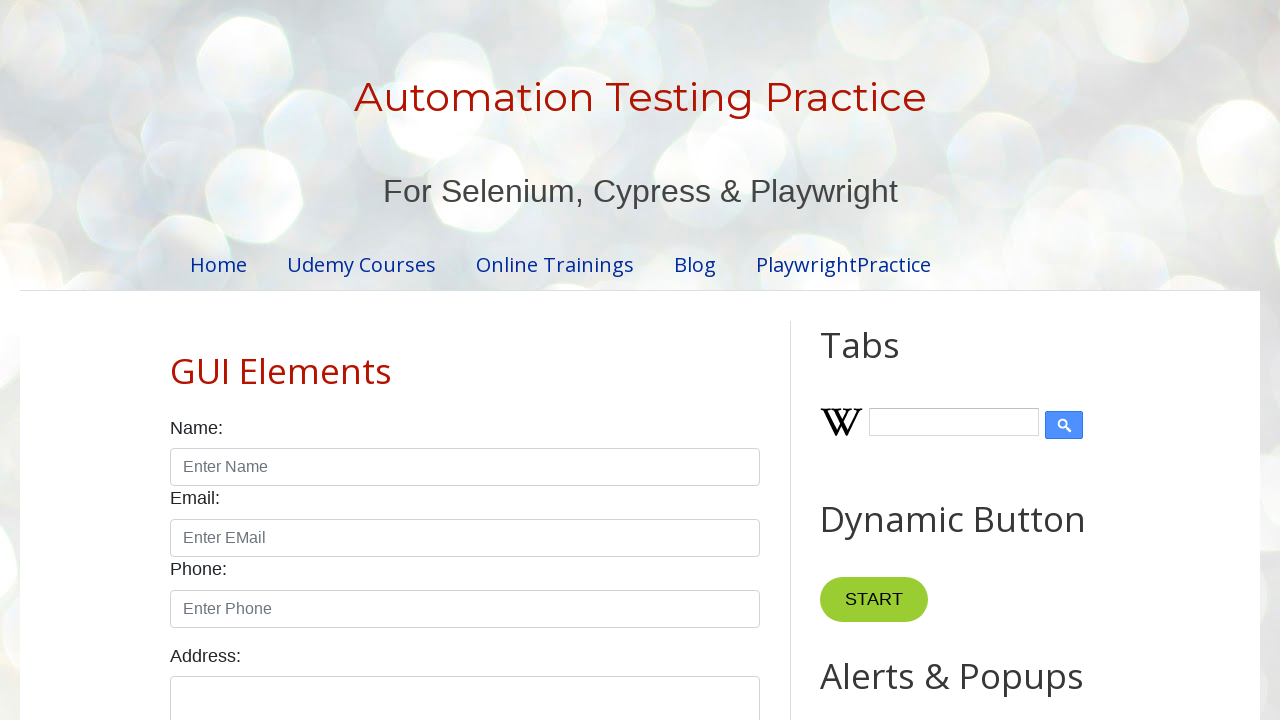

Set up dialog handler for prompt
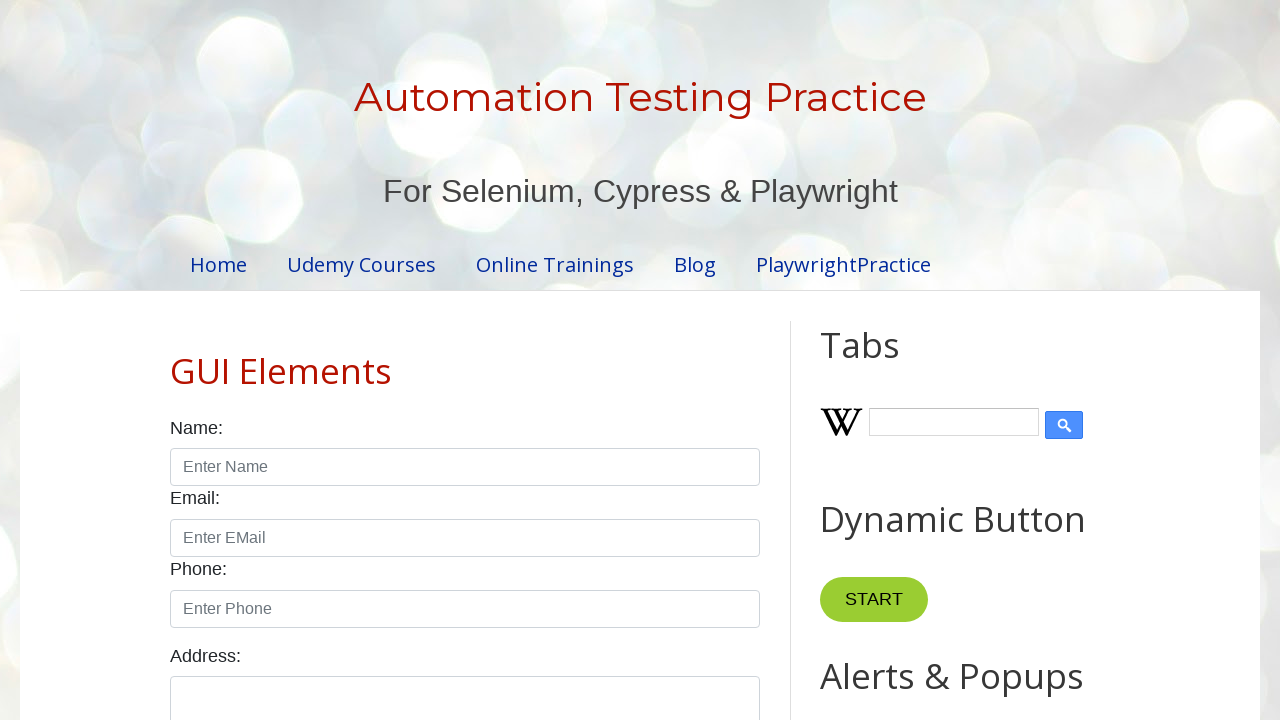

Clicked prompt button to trigger dialog at (890, 360) on #promptBtn
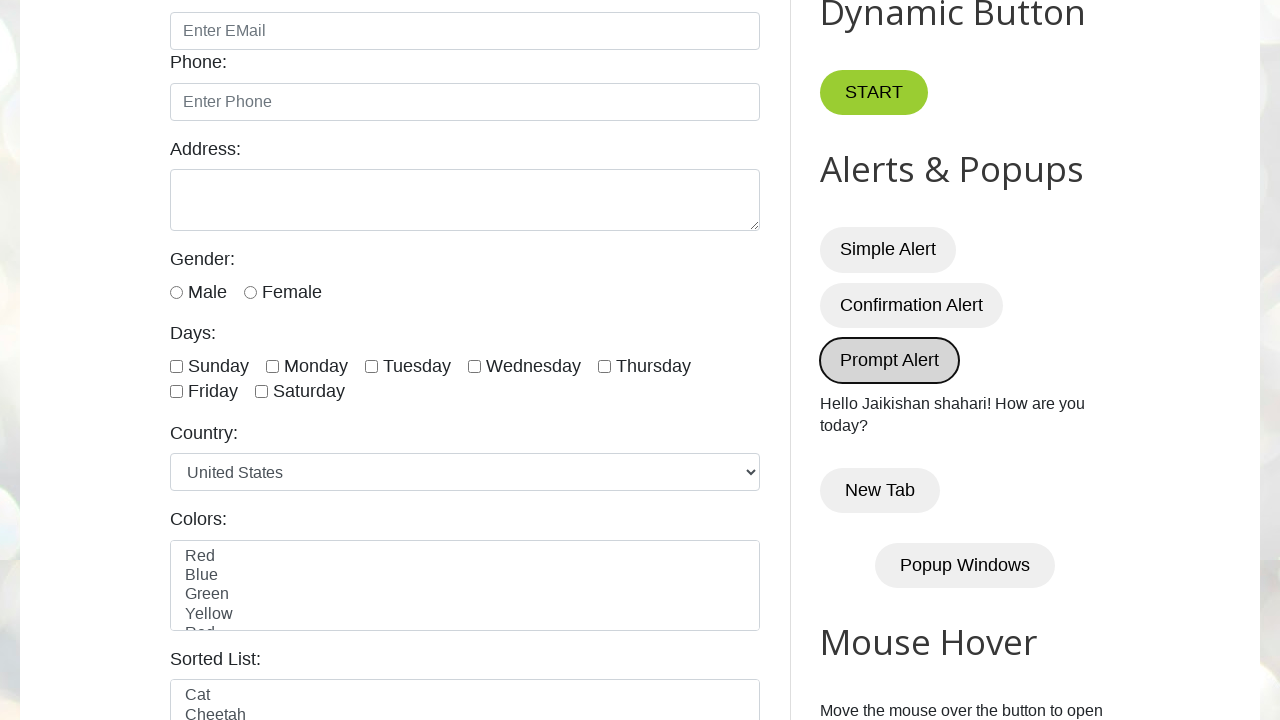

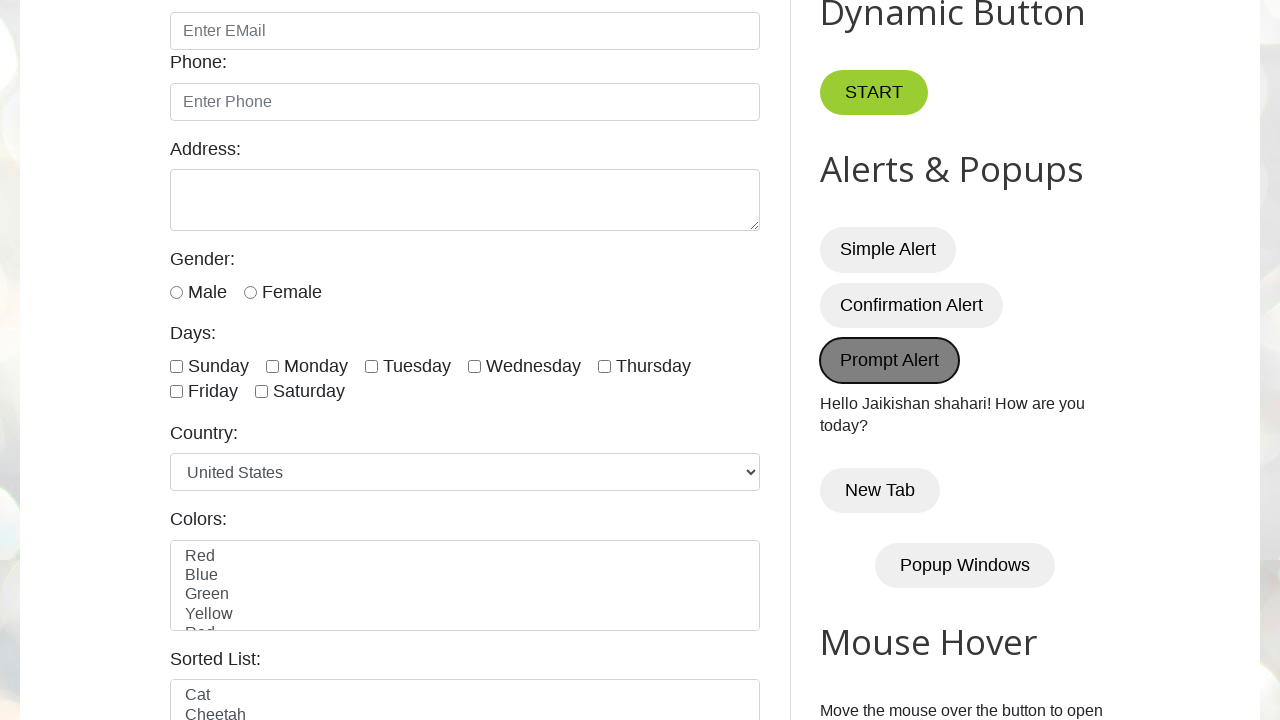